Tests the add-to-cart functionality on BStackDemo e-commerce site by adding a product to the cart and verifying the correct product appears in the cart.

Starting URL: https://bstackdemo.com/

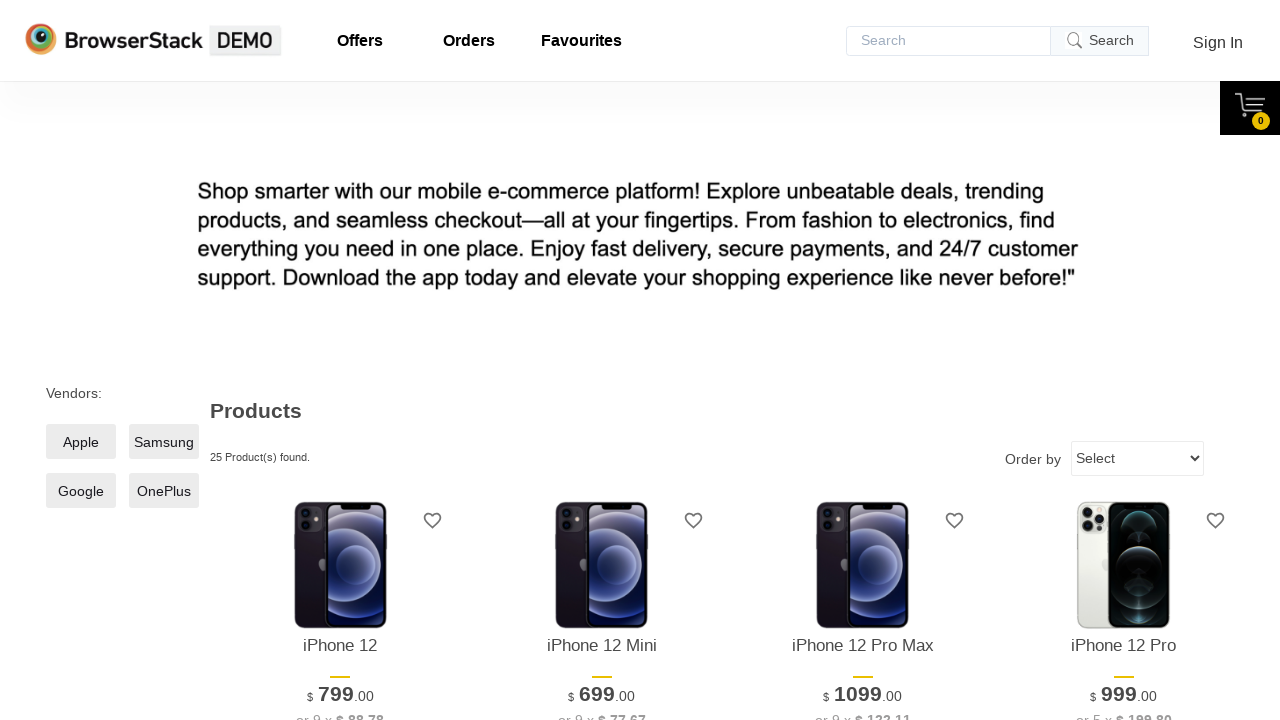

Retrieved product #3 name from the shelf
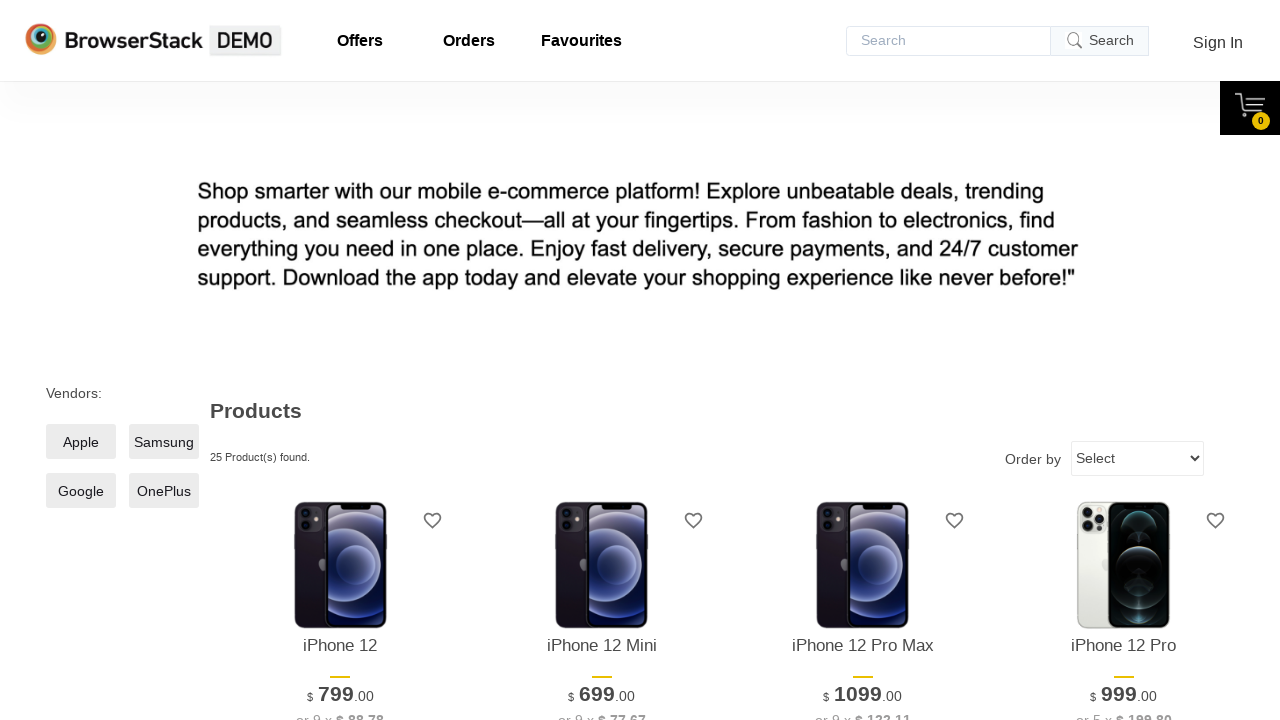

Clicked 'Add to cart' button for product #3 at (863, 361) on #\33  > .shelf-item__buy-btn
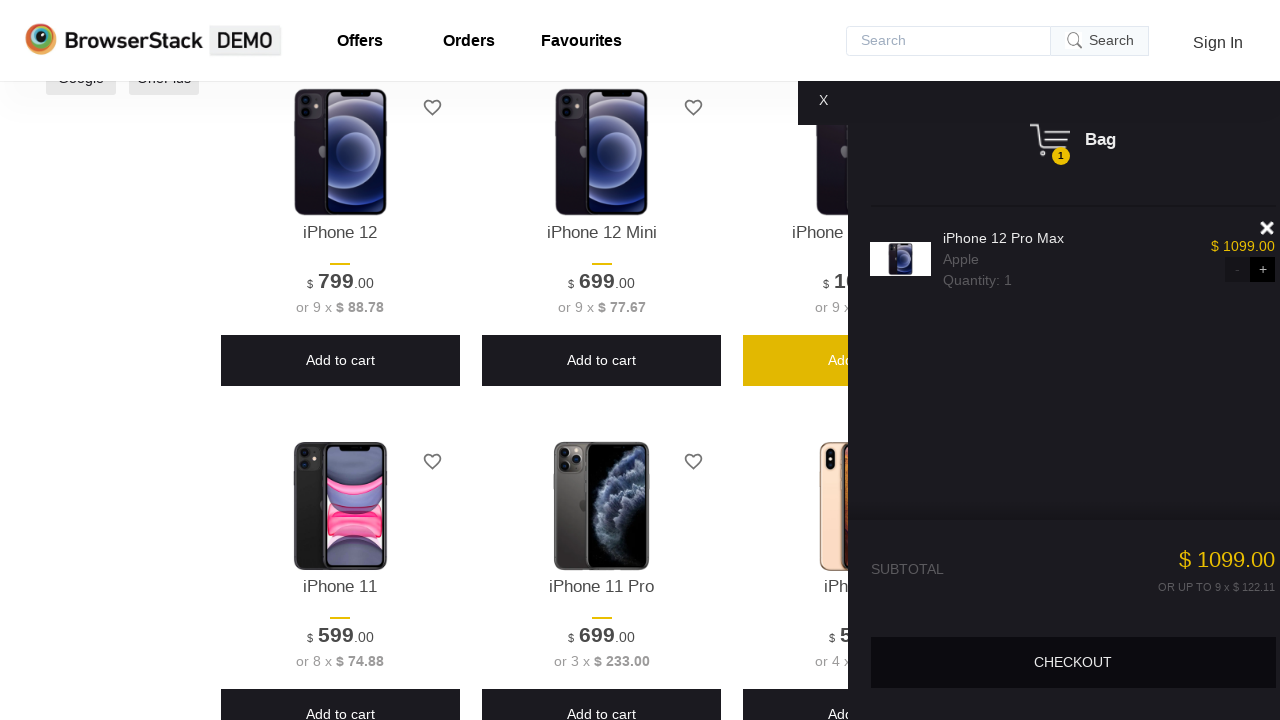

Cart opened successfully
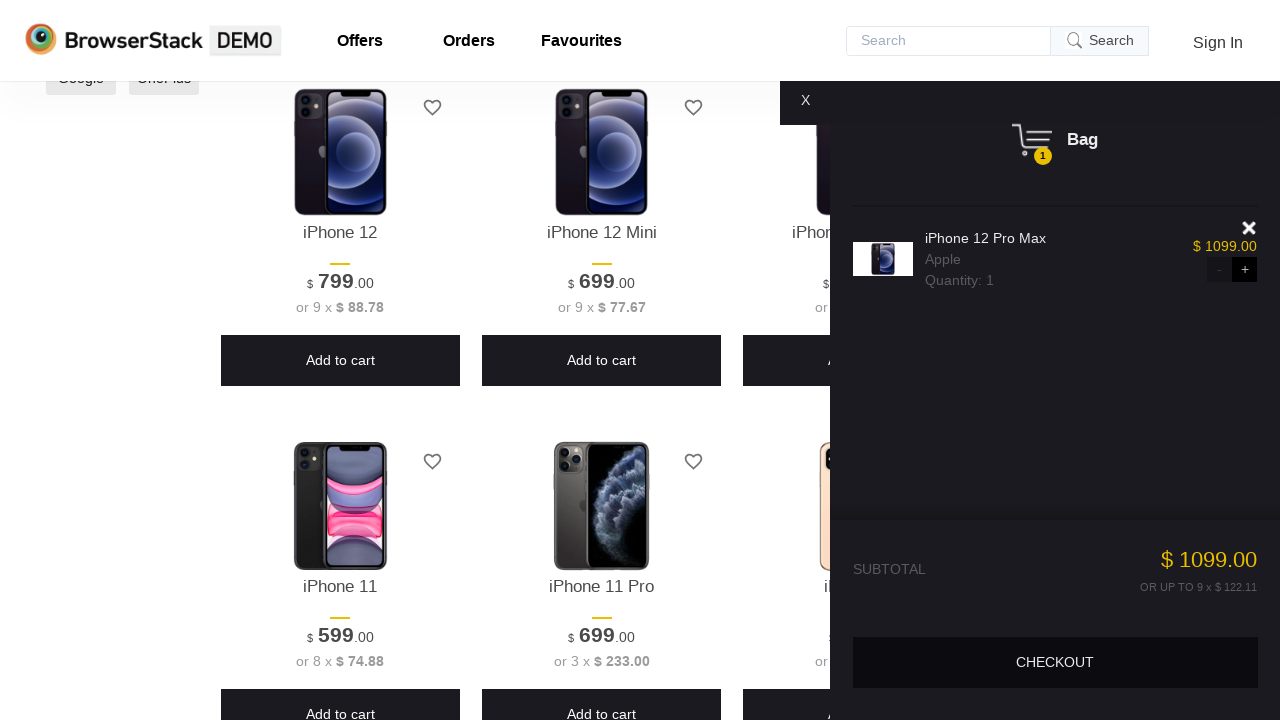

Retrieved product name from cart
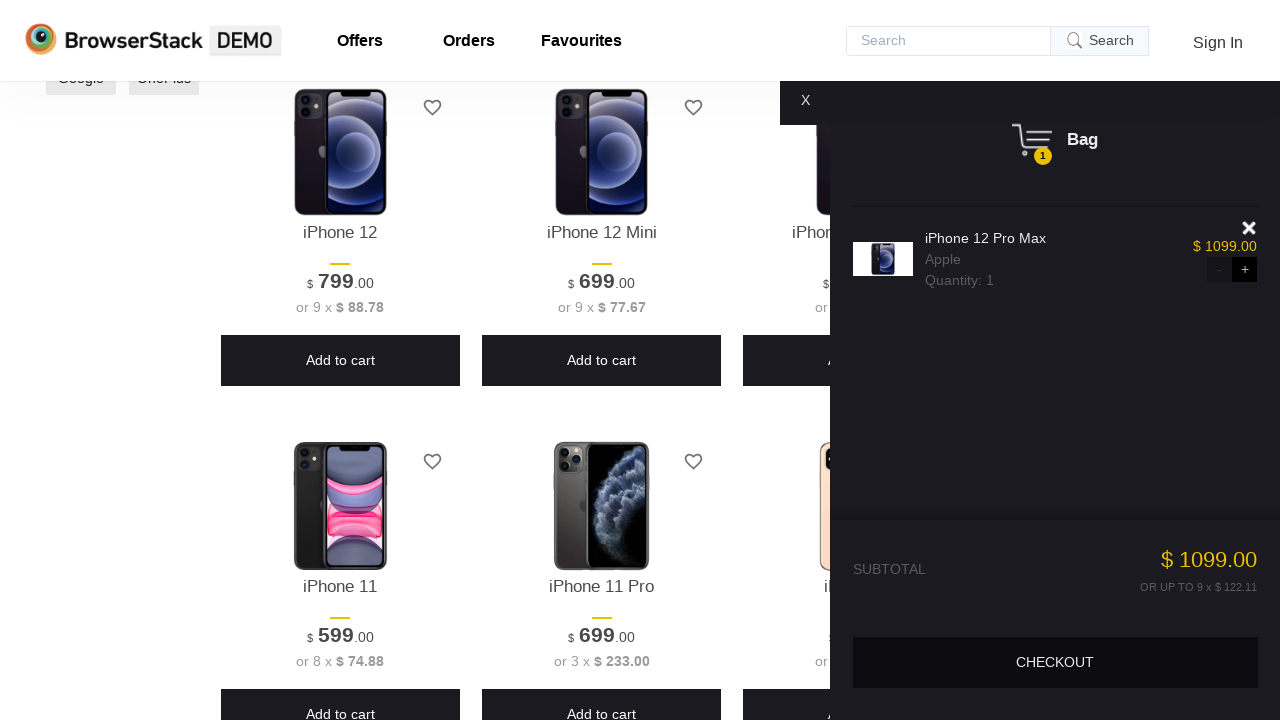

Verified that product in cart 'iPhone 12 Pro Max' matches the added product 'iPhone 12 Pro Max'
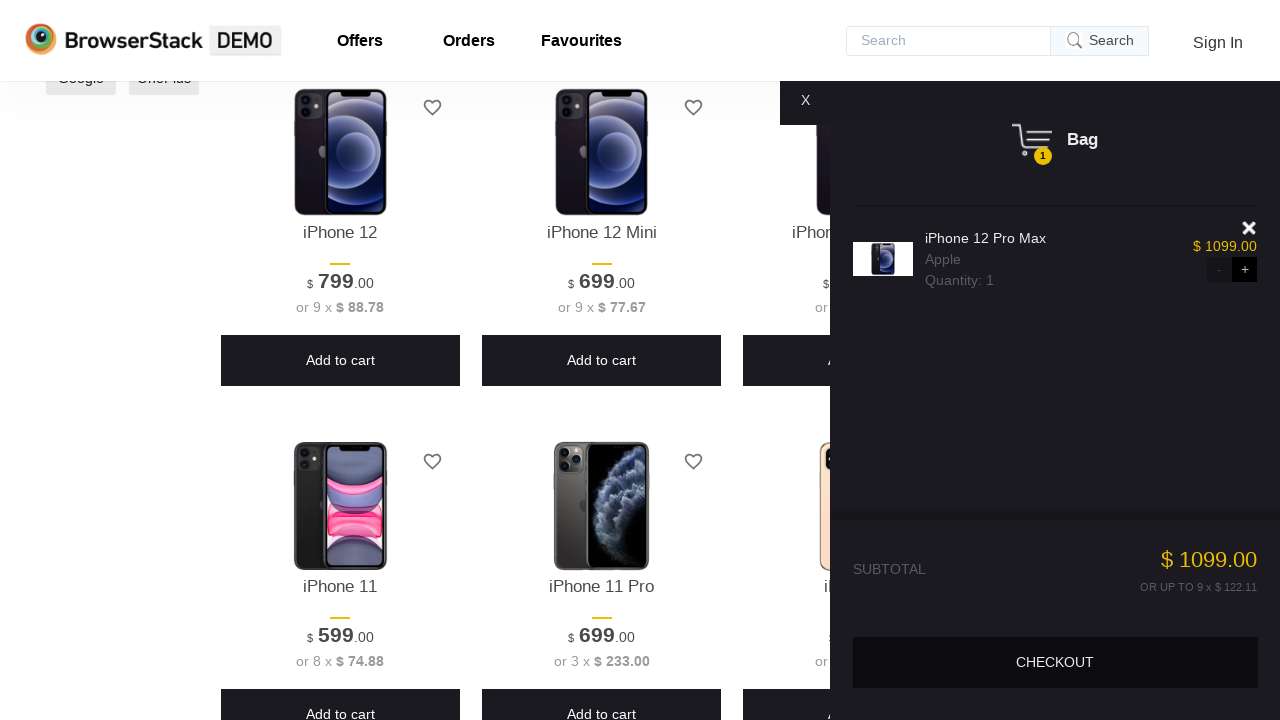

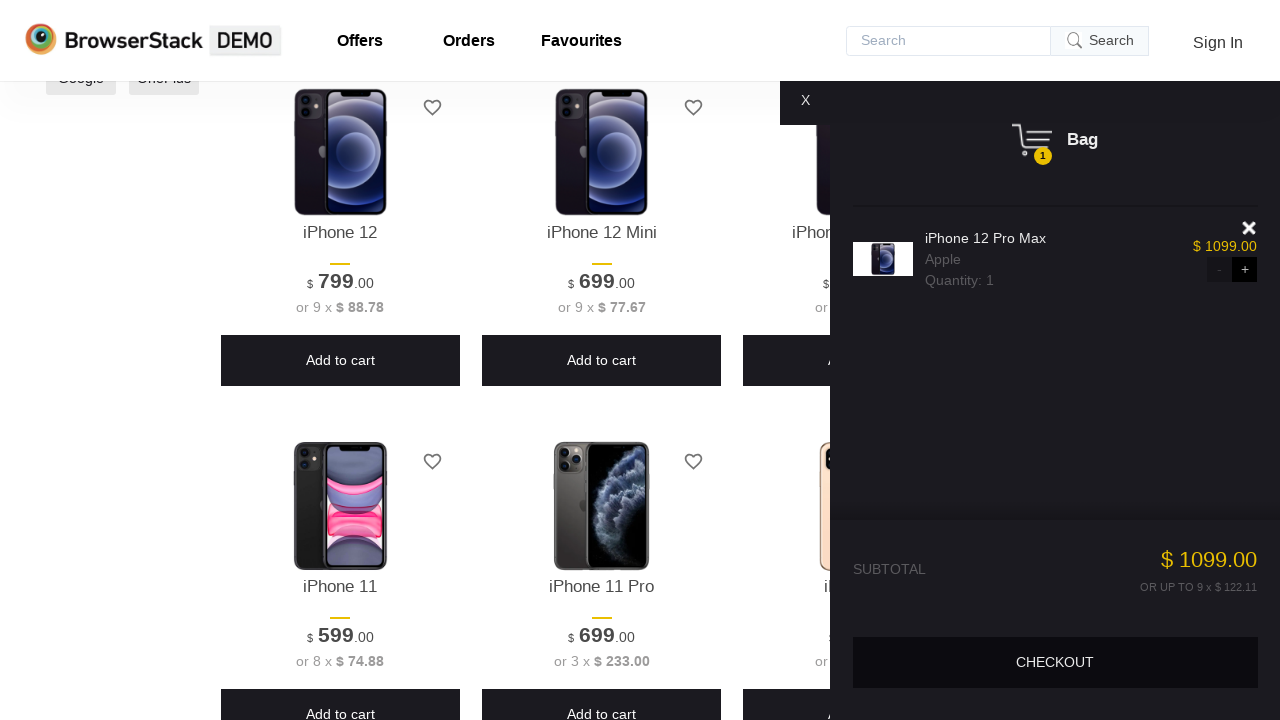